Tests date picker functionality by opening the calendar widget and selecting a specific date

Starting URL: https://www.hyrtutorials.com/p/calendar-practice.html?m=1

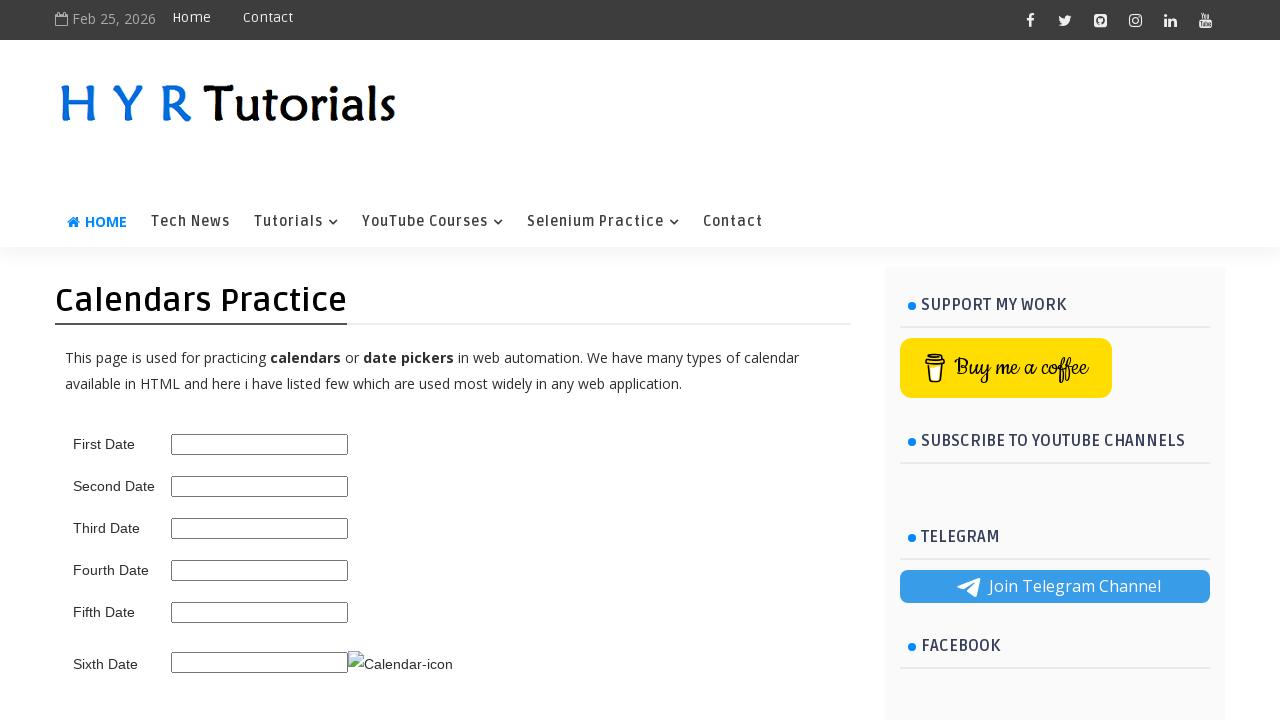

Clicked on the second date picker field to open calendar at (260, 486) on #second_date_picker
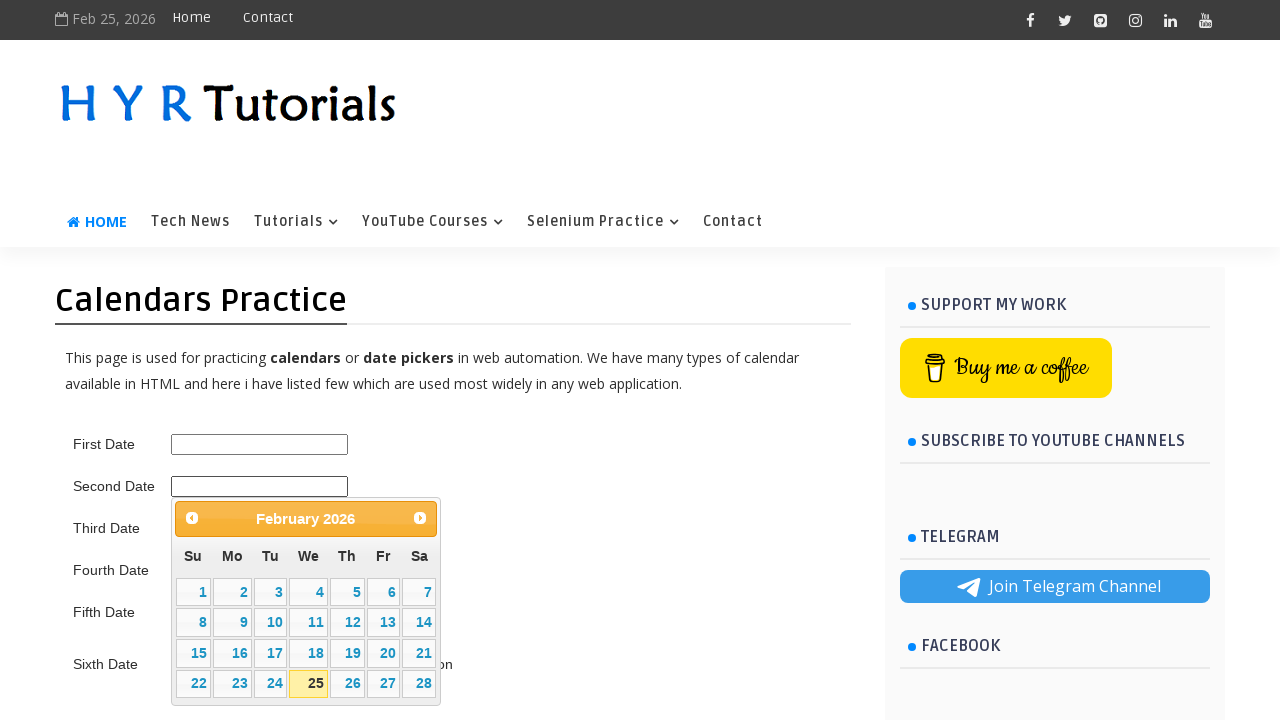

Calendar widget became visible
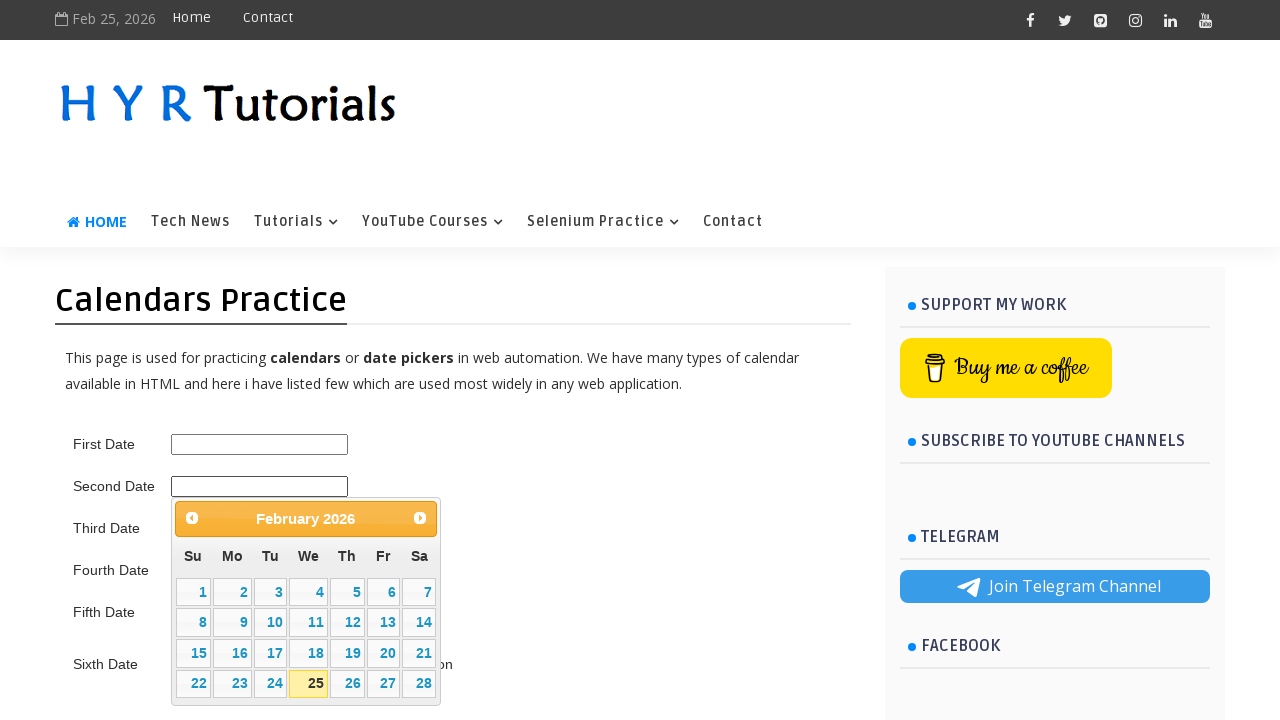

Selected the 1st day from the calendar widget at (193, 592) on xpath=//table[@class='ui-datepicker-calendar']//td[not(contains(@class,'ui-datep
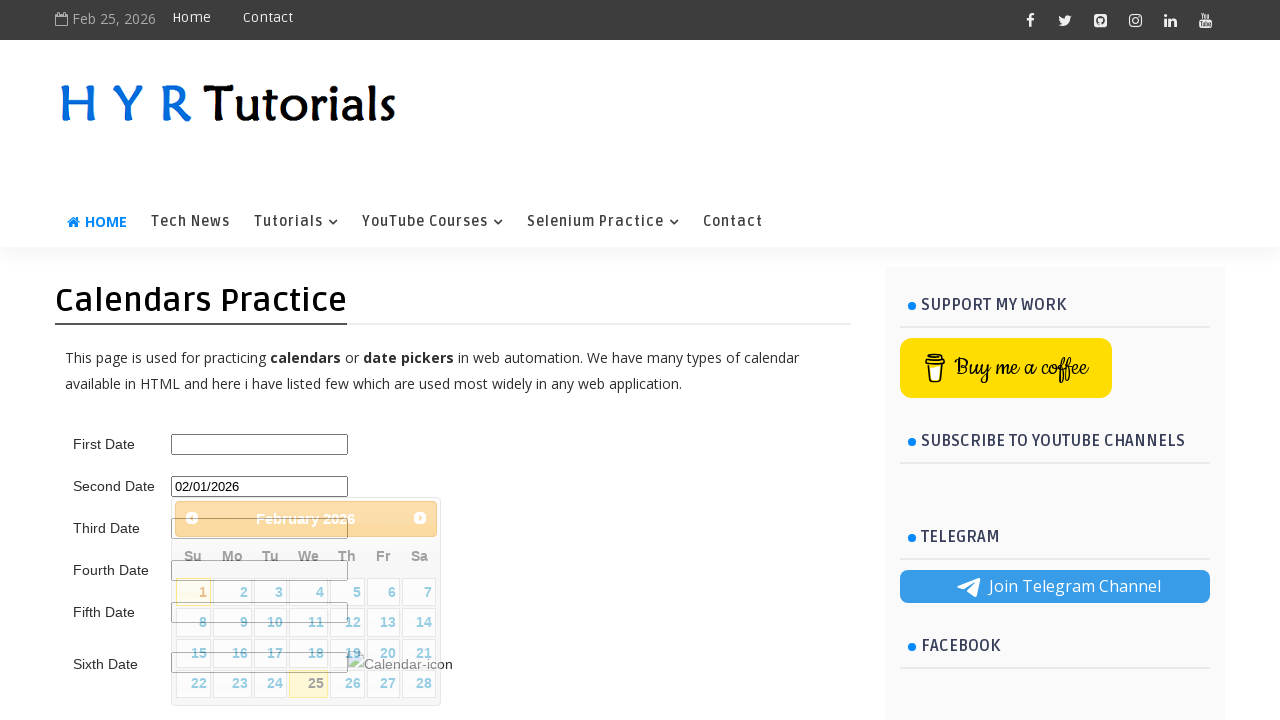

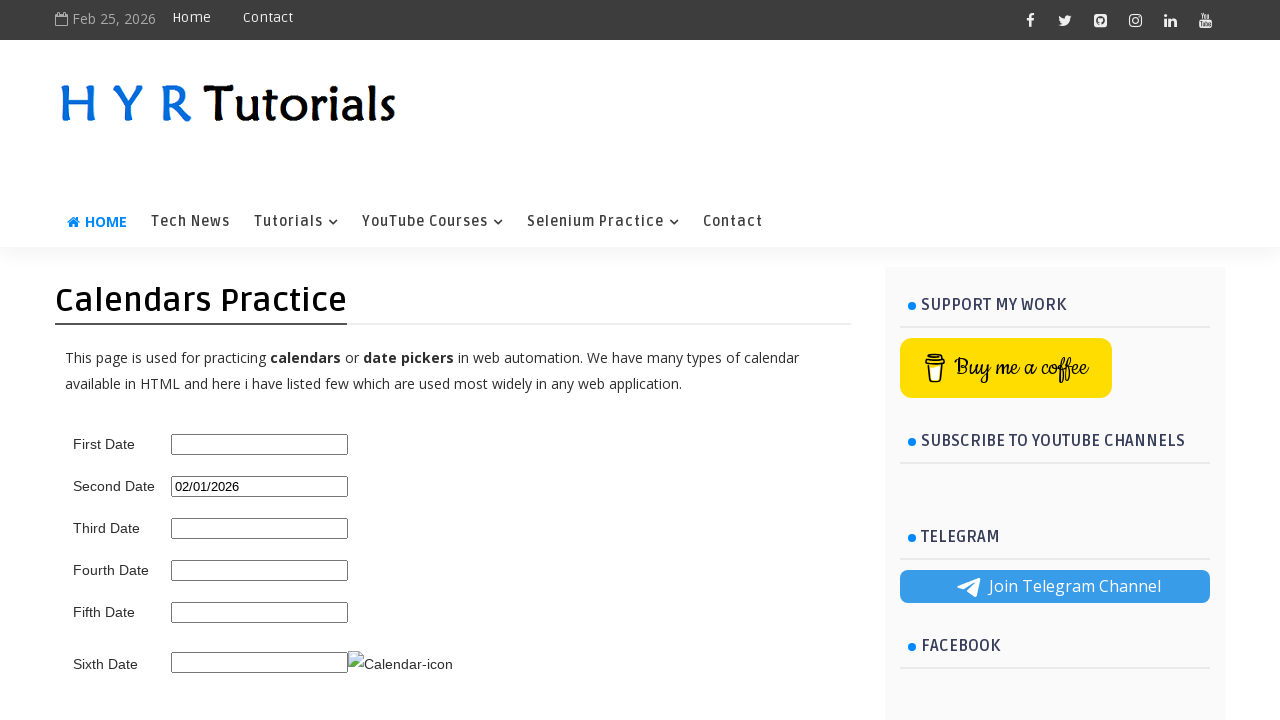